Tests navigation by clicking on a link on the Sauce Labs Guinea Pig test page and verifying that a new page with the expected title is displayed.

Starting URL: https://saucelabs.com/test/guinea-pig

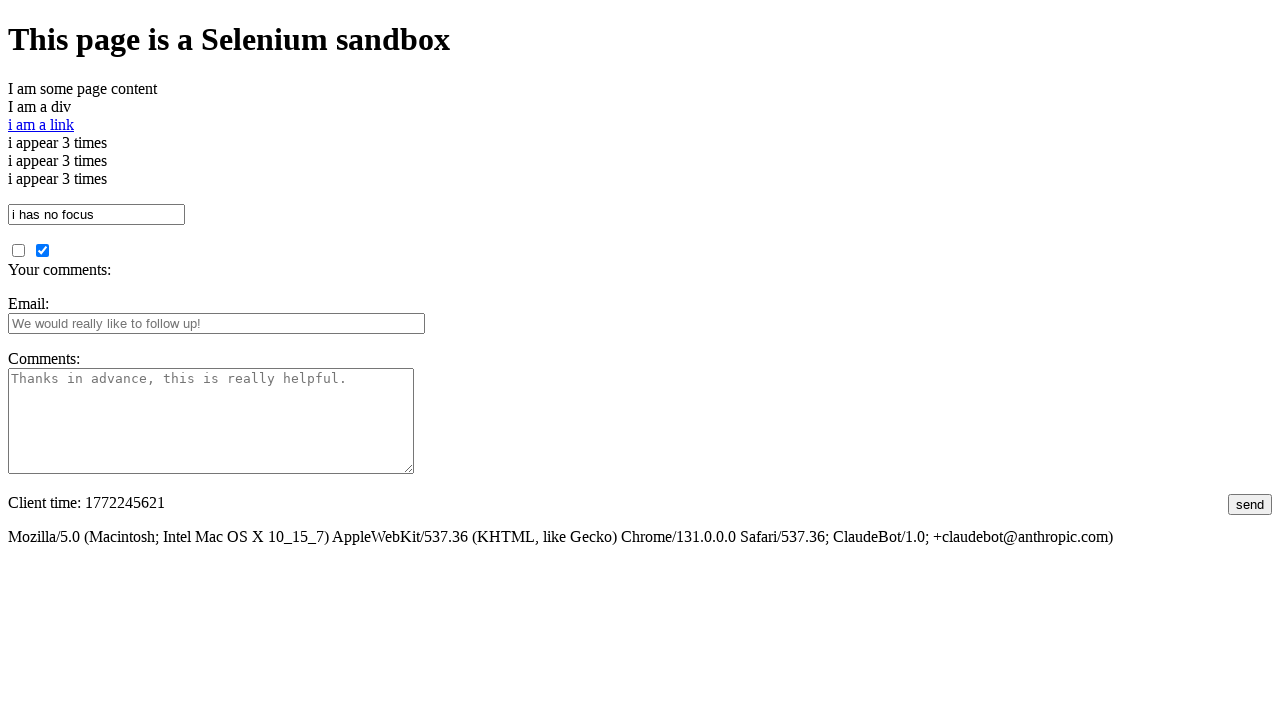

Clicked on 'i am a link' link at (41, 124) on text=i am a link
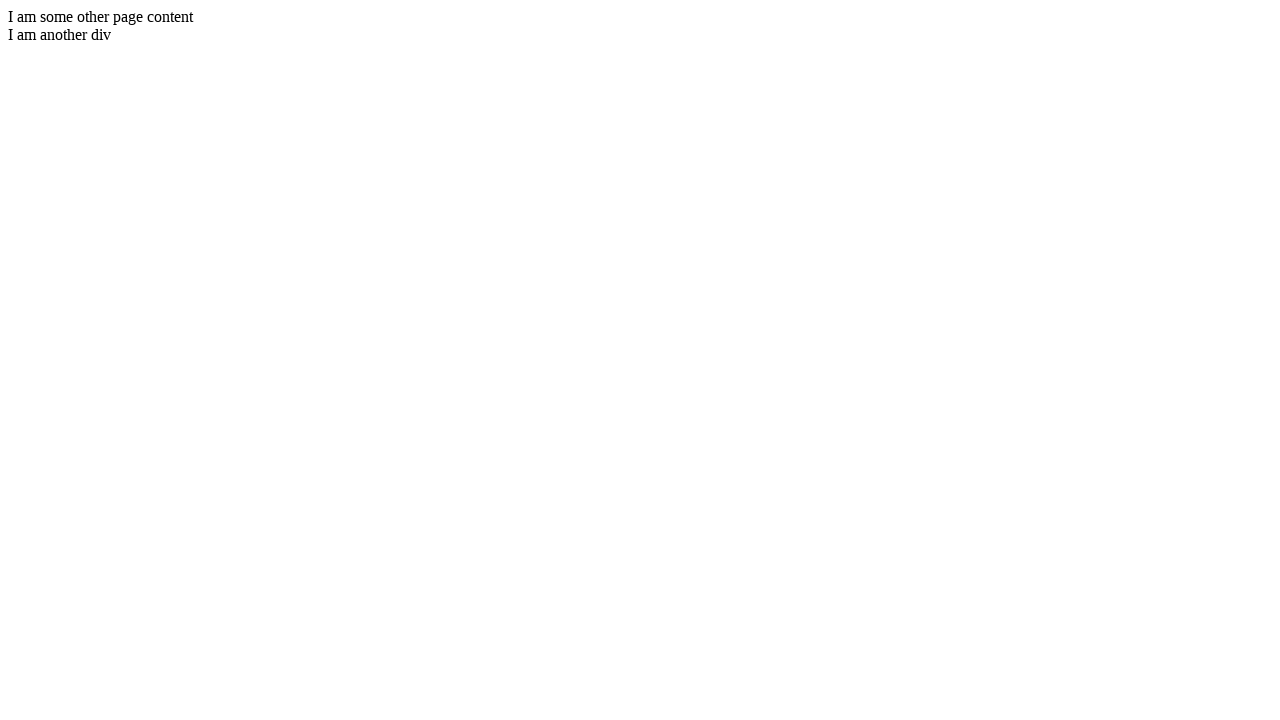

Page loaded after navigation
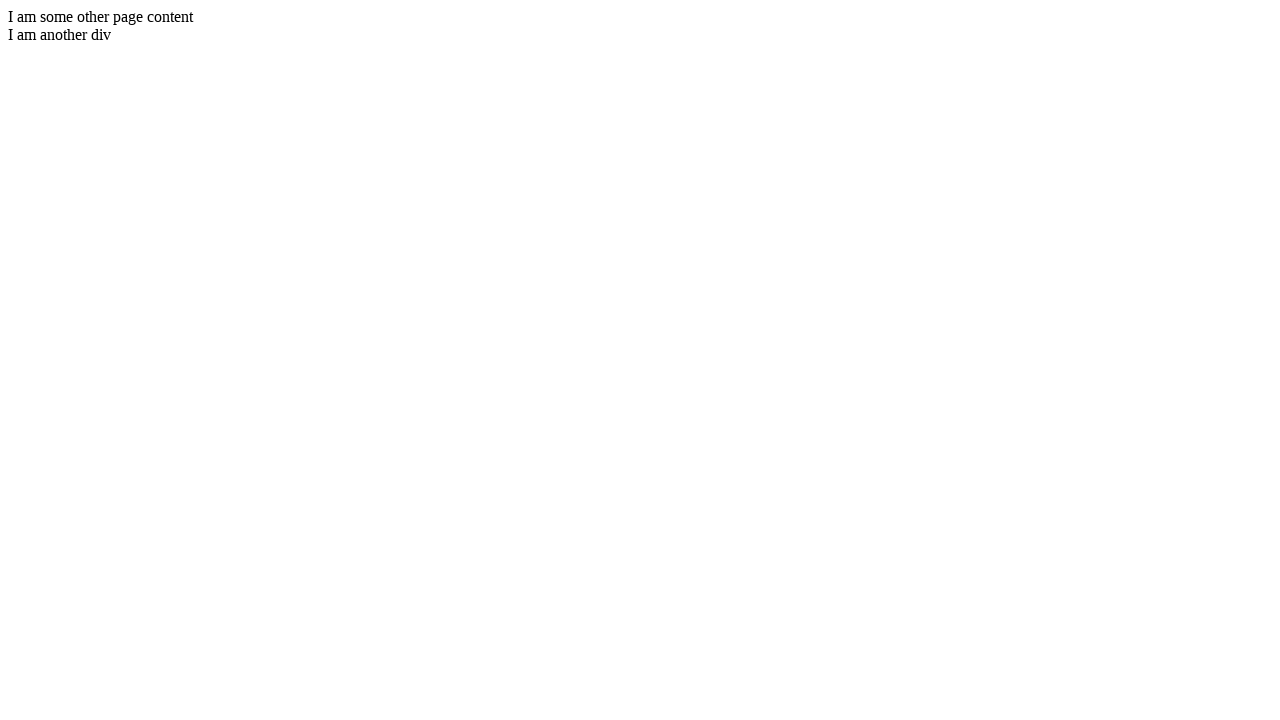

Verified page title is 'I am another page title - Sauce Labs'
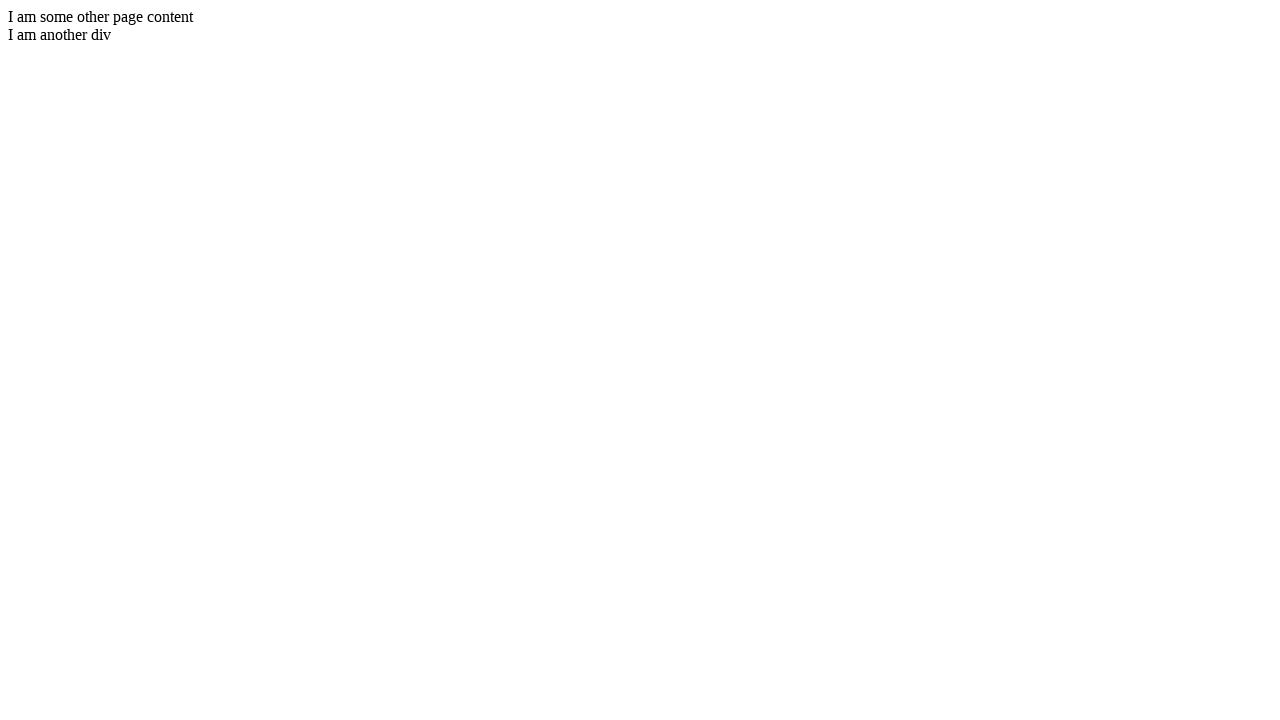

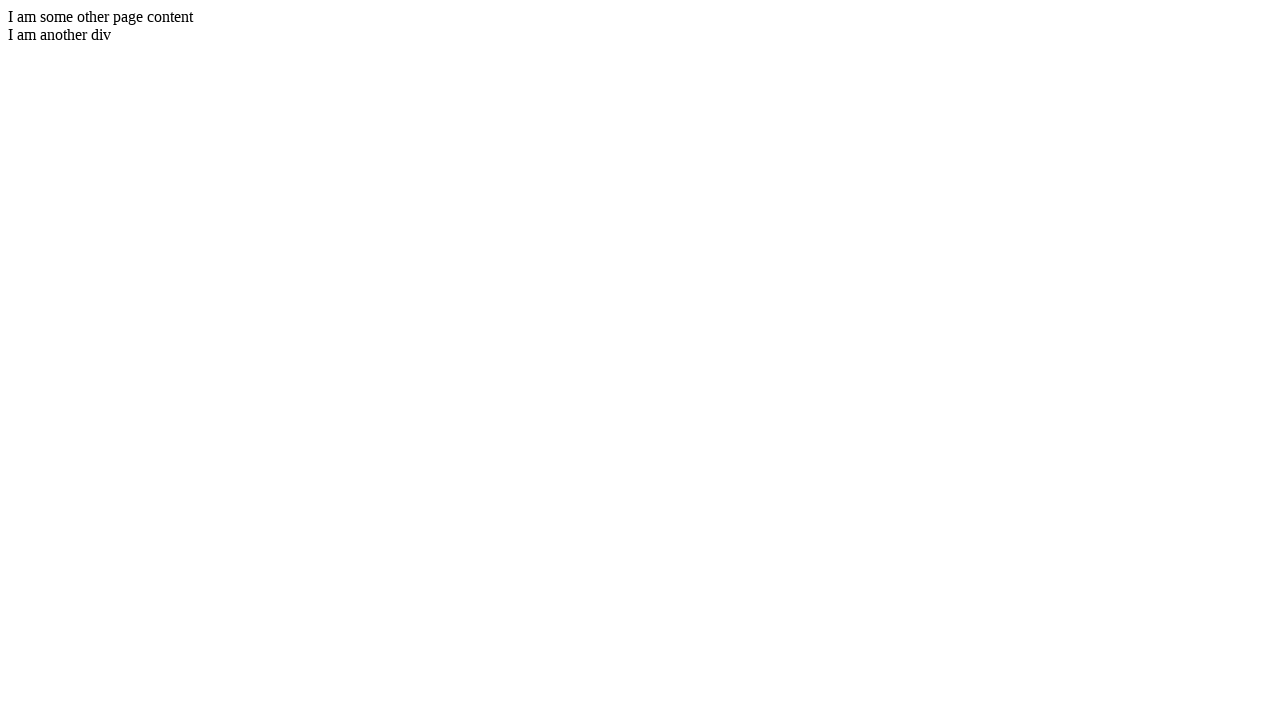